Navigates to the Demoblaze store website and verifies the page title is "STORE"

Starting URL: https://www.demoblaze.com/index.html

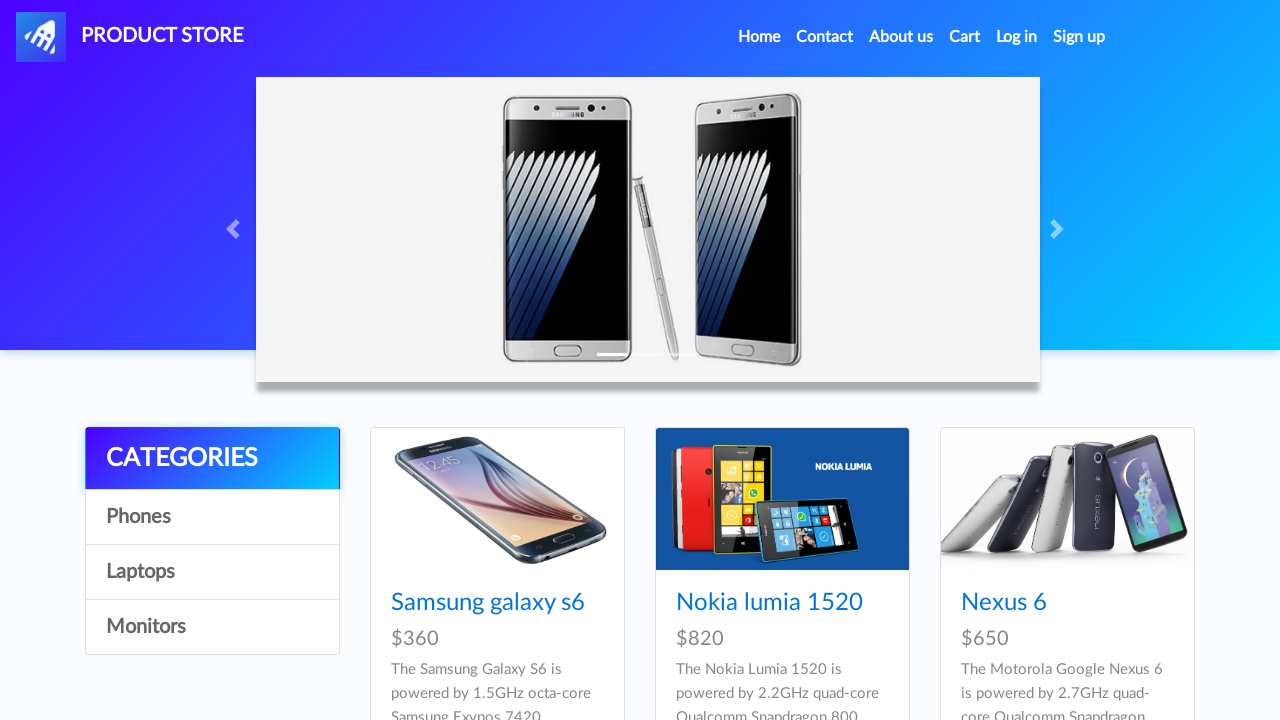

Verified page title is 'STORE'
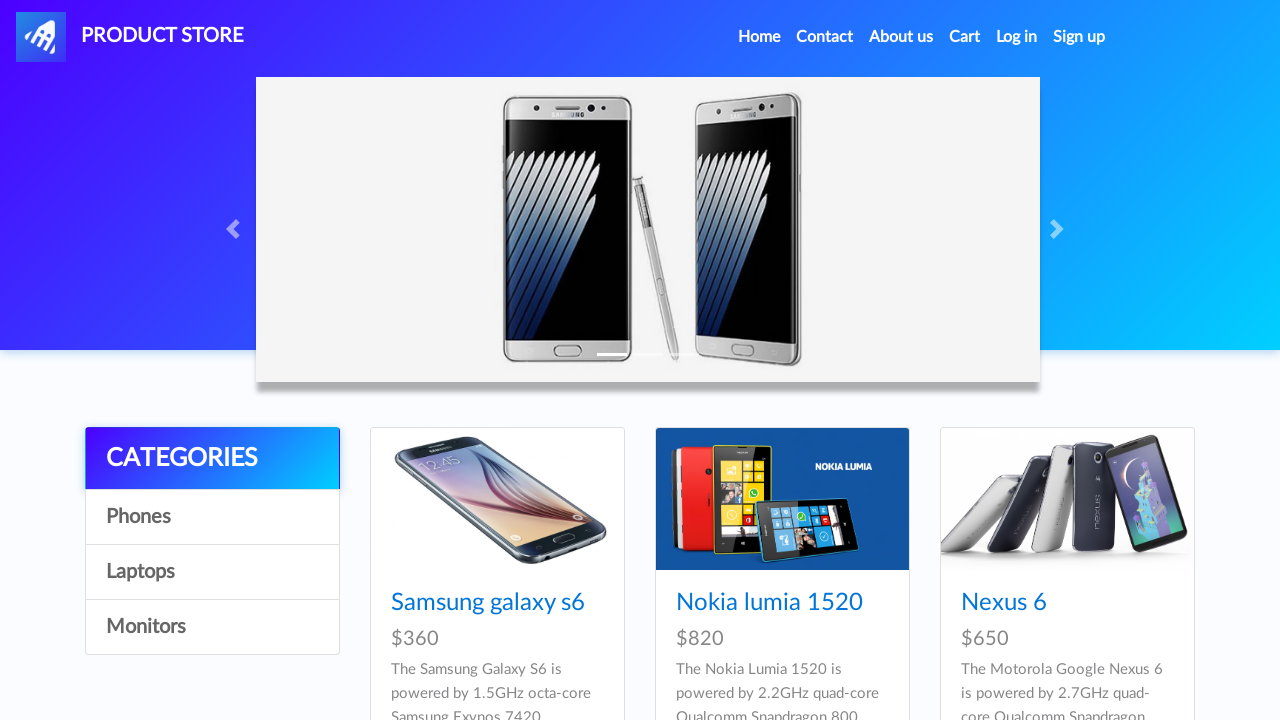

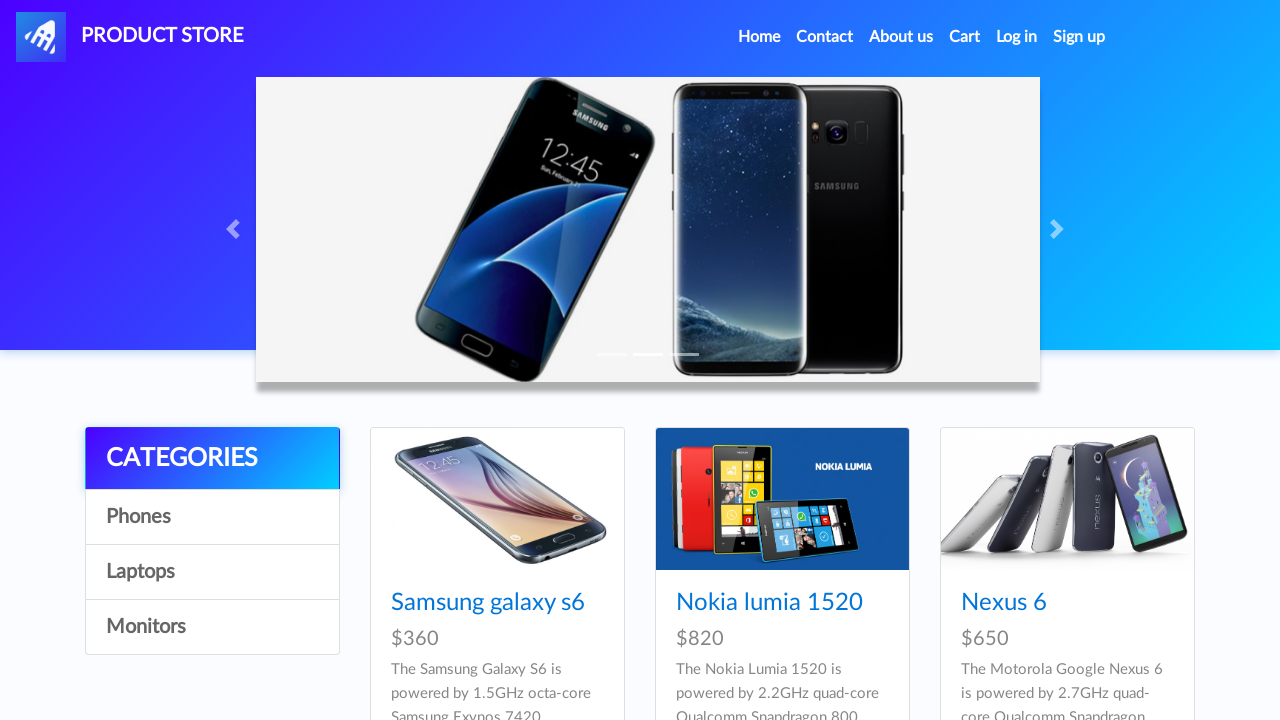